Tests a registration form by filling in first name, last name, address, email, and phone fields, then checks if a radio button is selected.

Starting URL: http://demo.automationtesting.in/Register.html

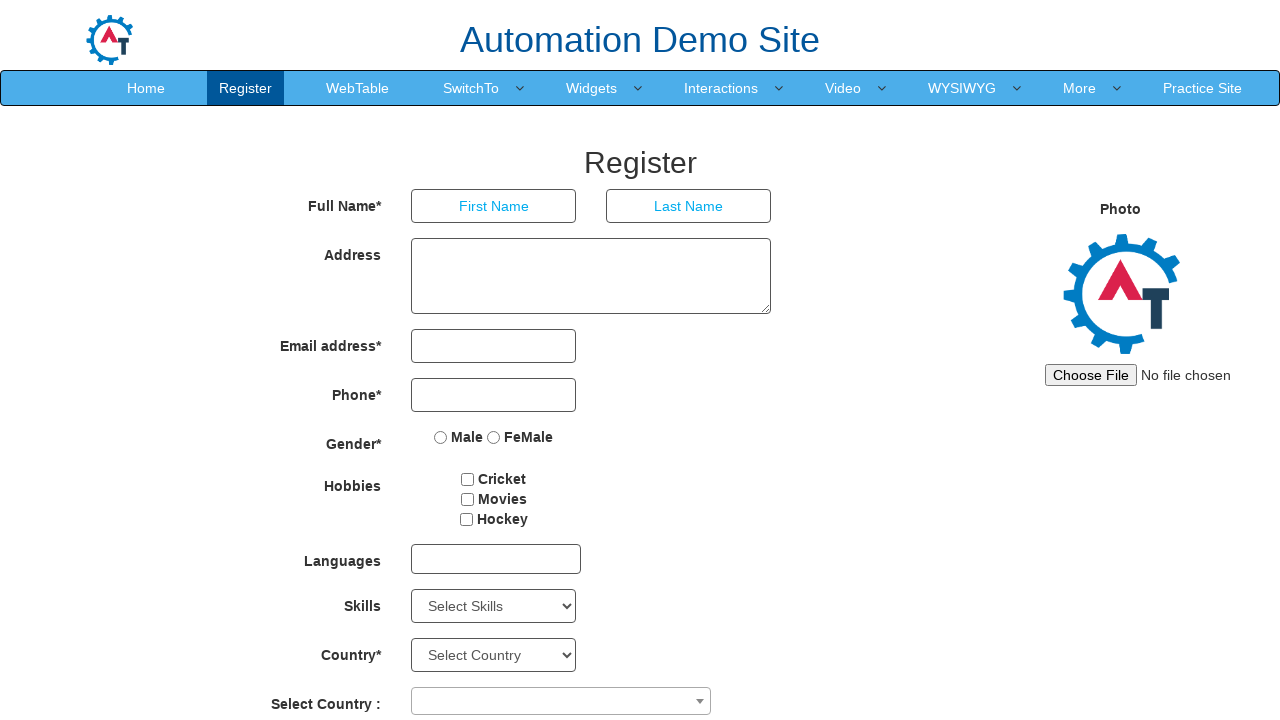

Filled first name field with 'Amit' on input[placeholder='First Name']
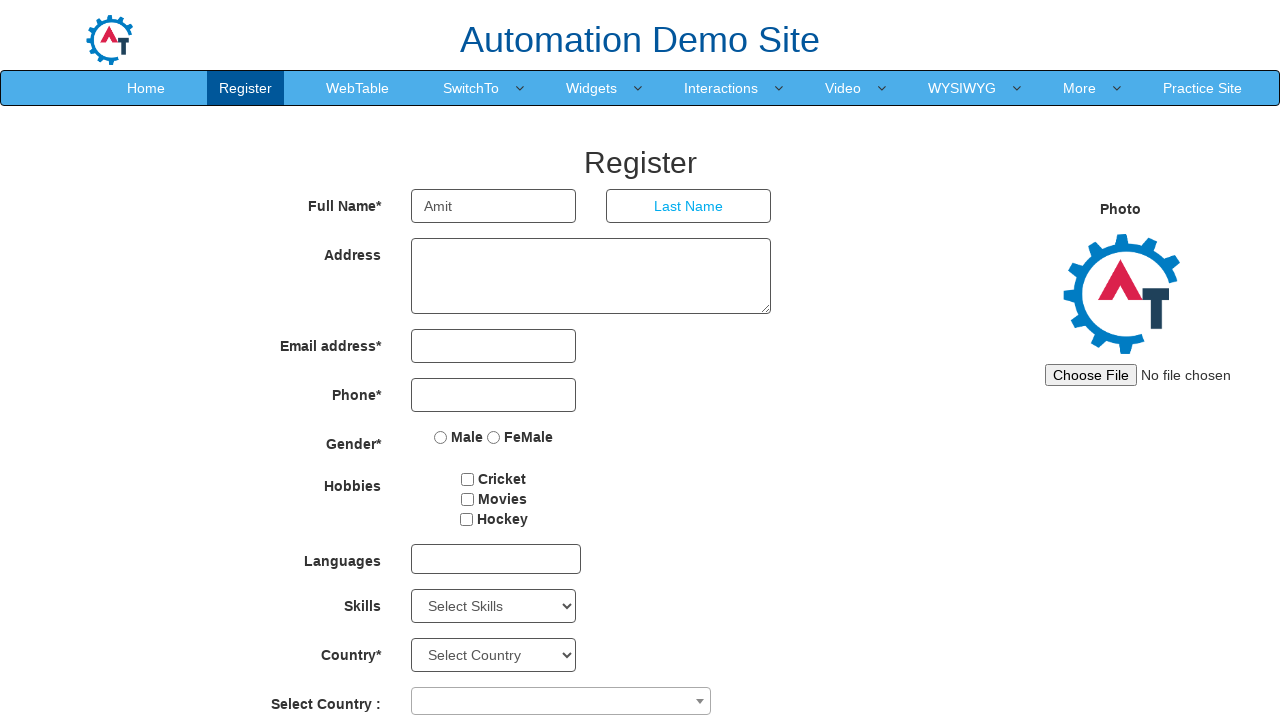

Filled last name field with 'singh' on input[placeholder='Last Name']
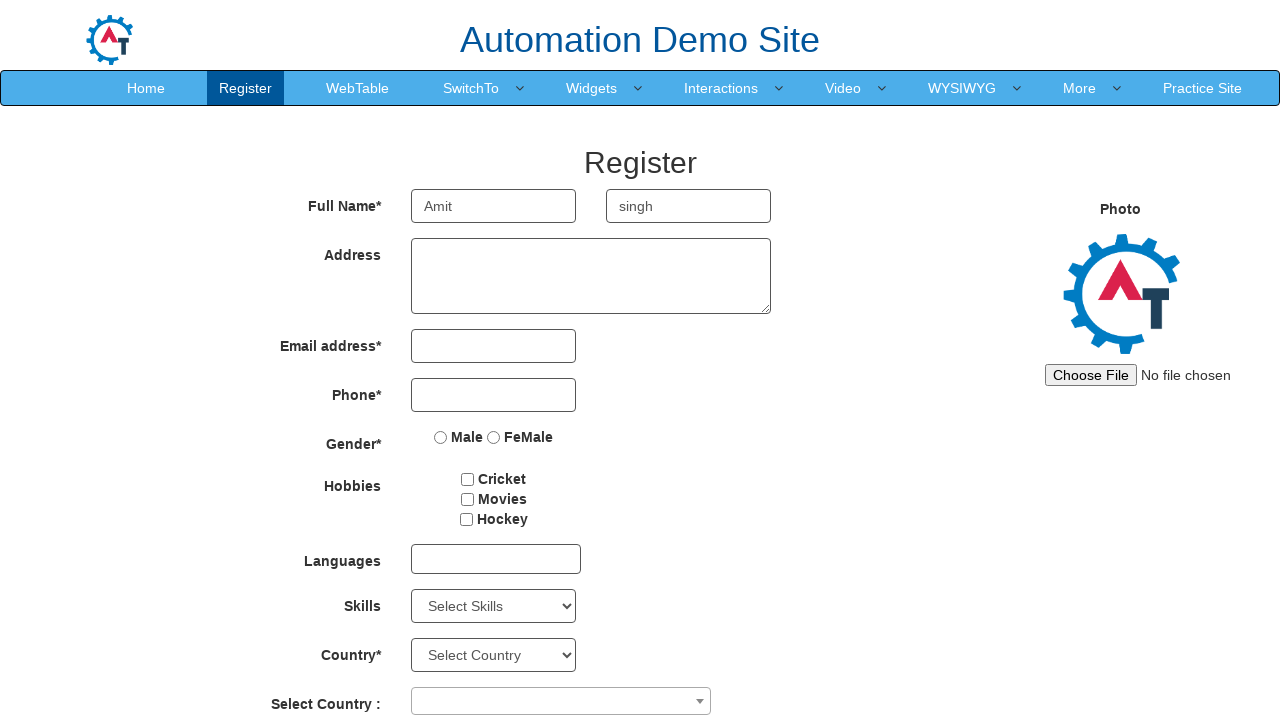

Filled address field with 'UP ballia' on #basicBootstrapForm textarea
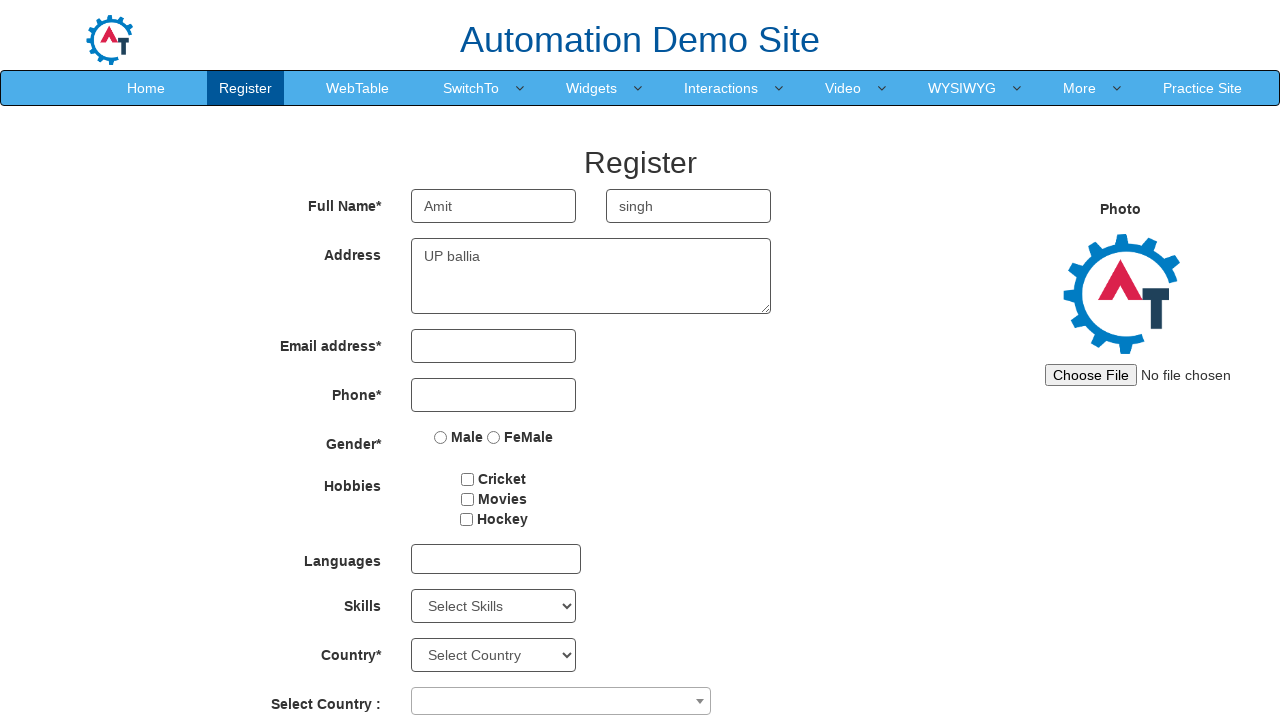

Filled email field with 'amitsingh12@gmail.com' on #eid input
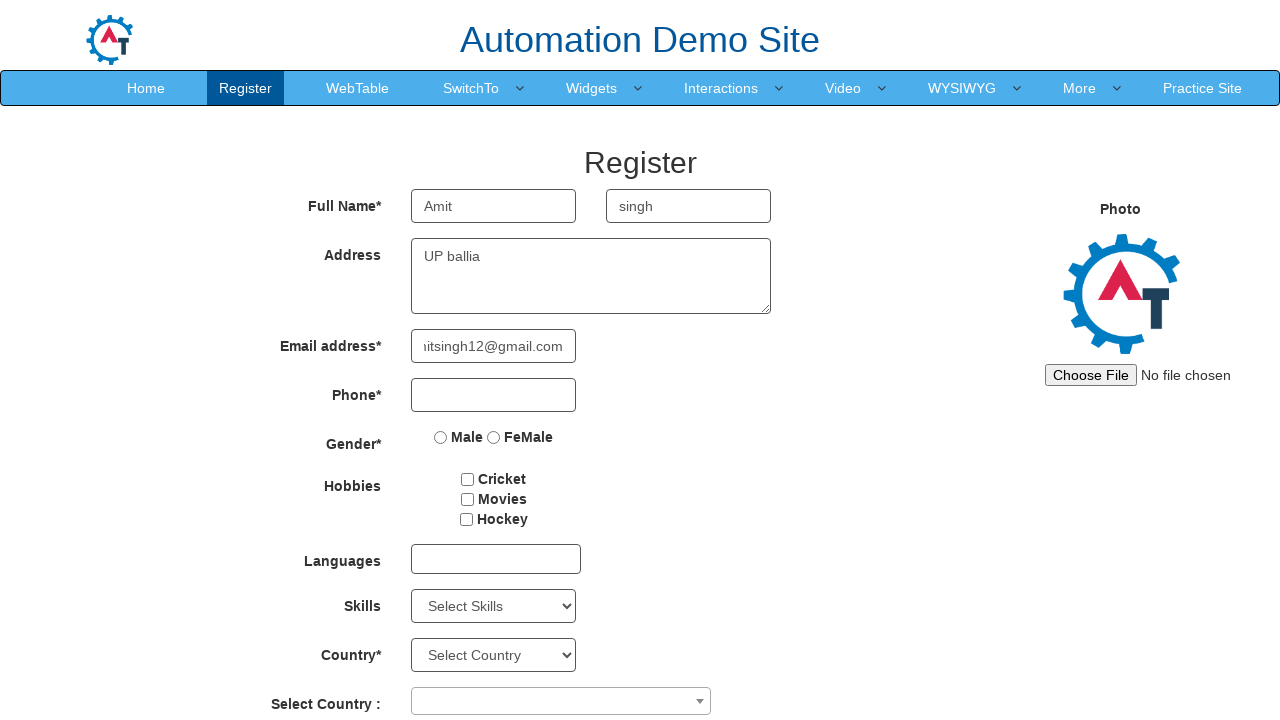

Filled phone number field with '9450557212' on #basicBootstrapForm > div:nth-child(4) input
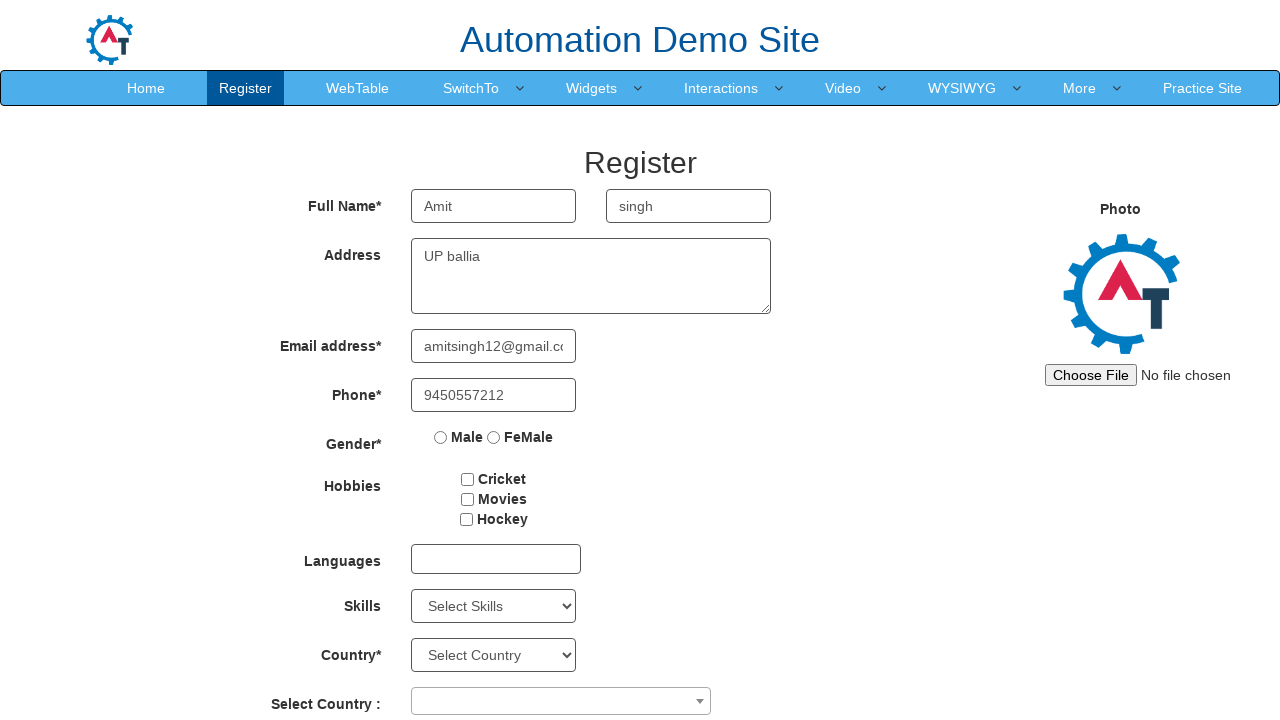

Checked if female radio button is selected: False
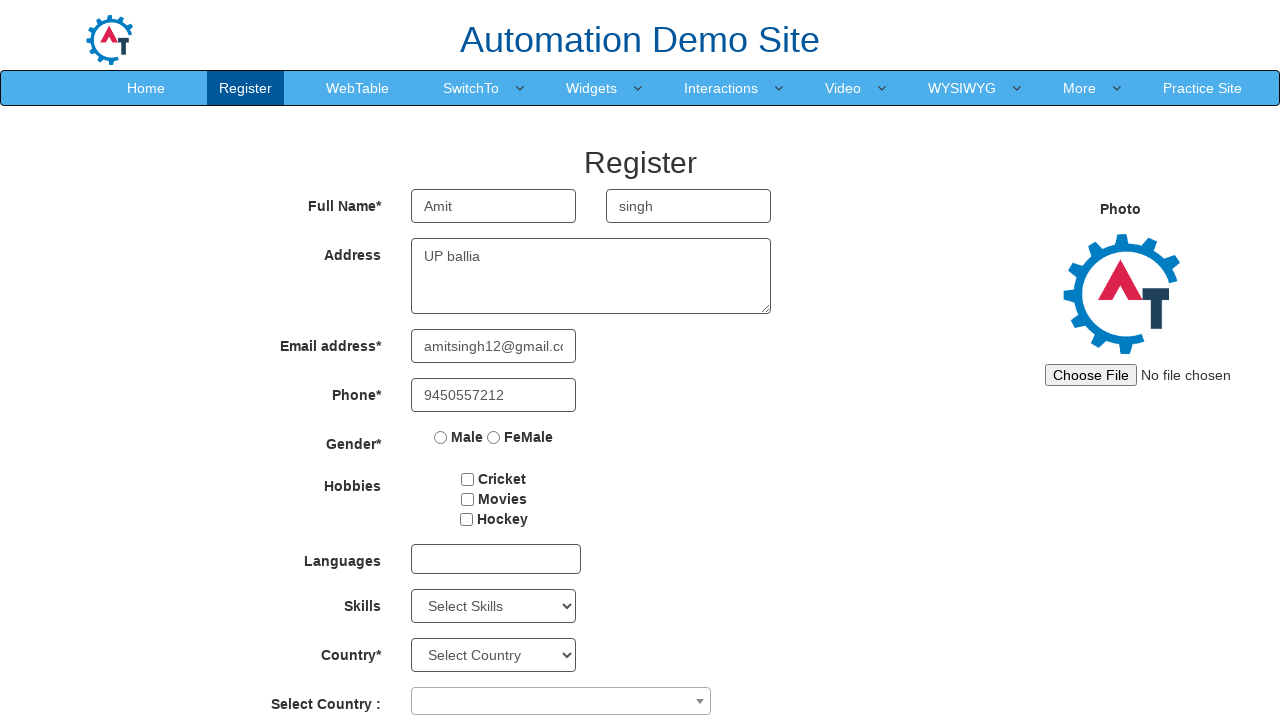

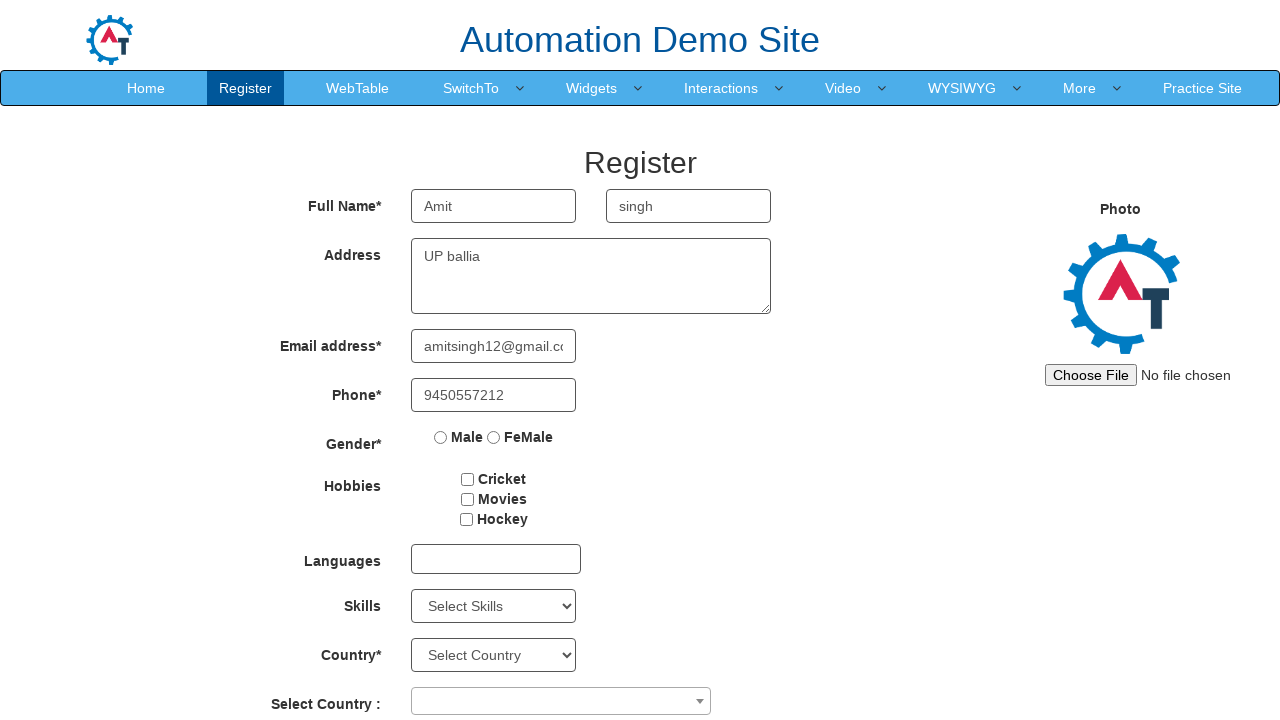